Navigates to GitHub homepage and verifies the page loads by checking the page title

Starting URL: https://github.com

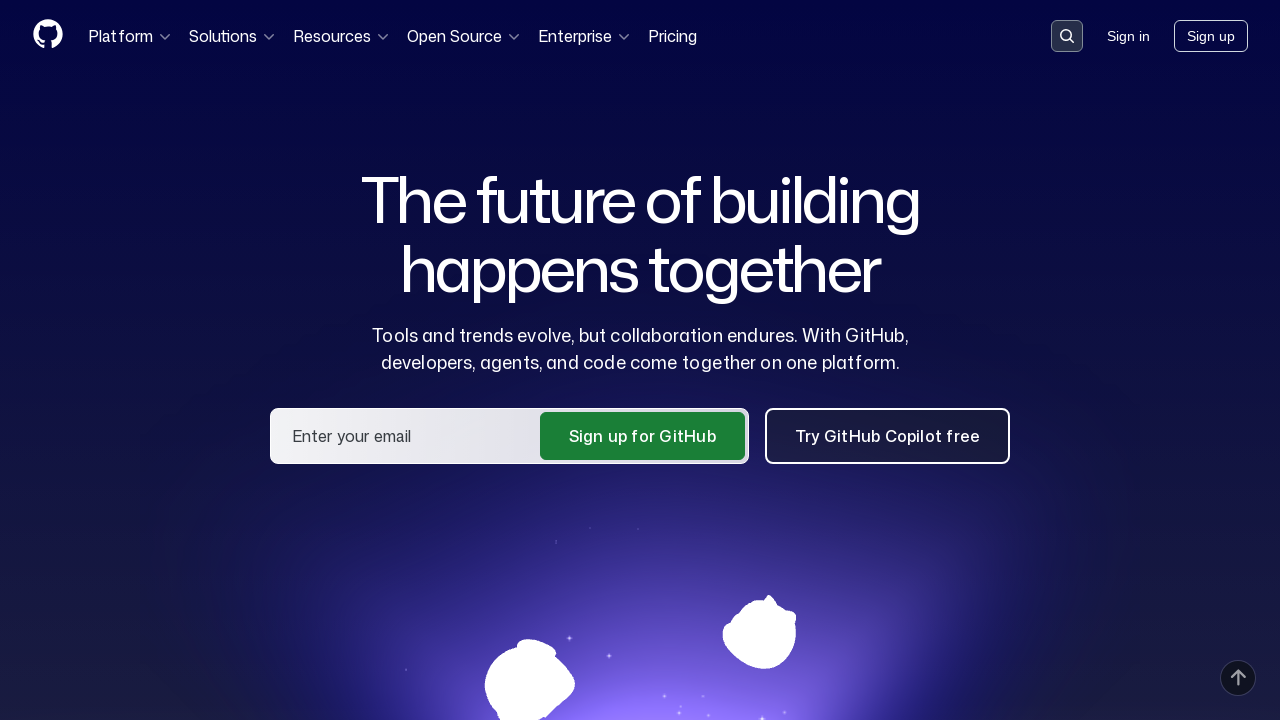

Navigated to GitHub homepage
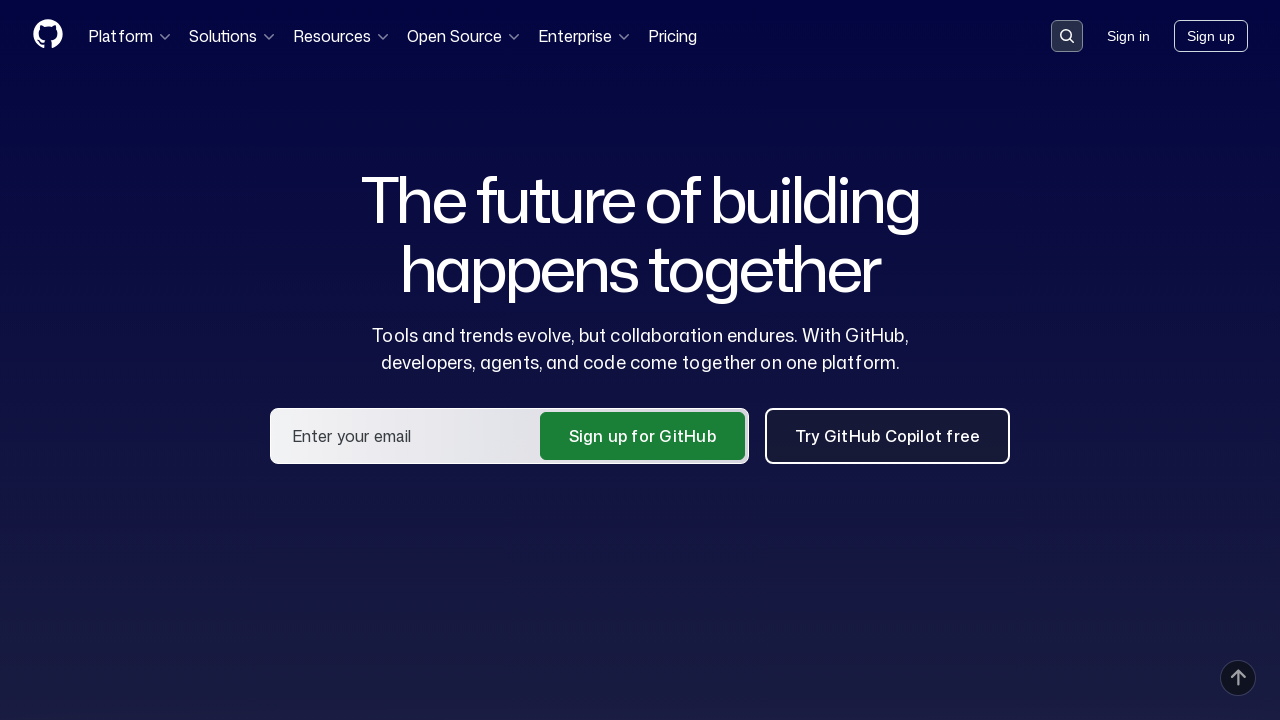

Waited for page to reach domcontentloaded state
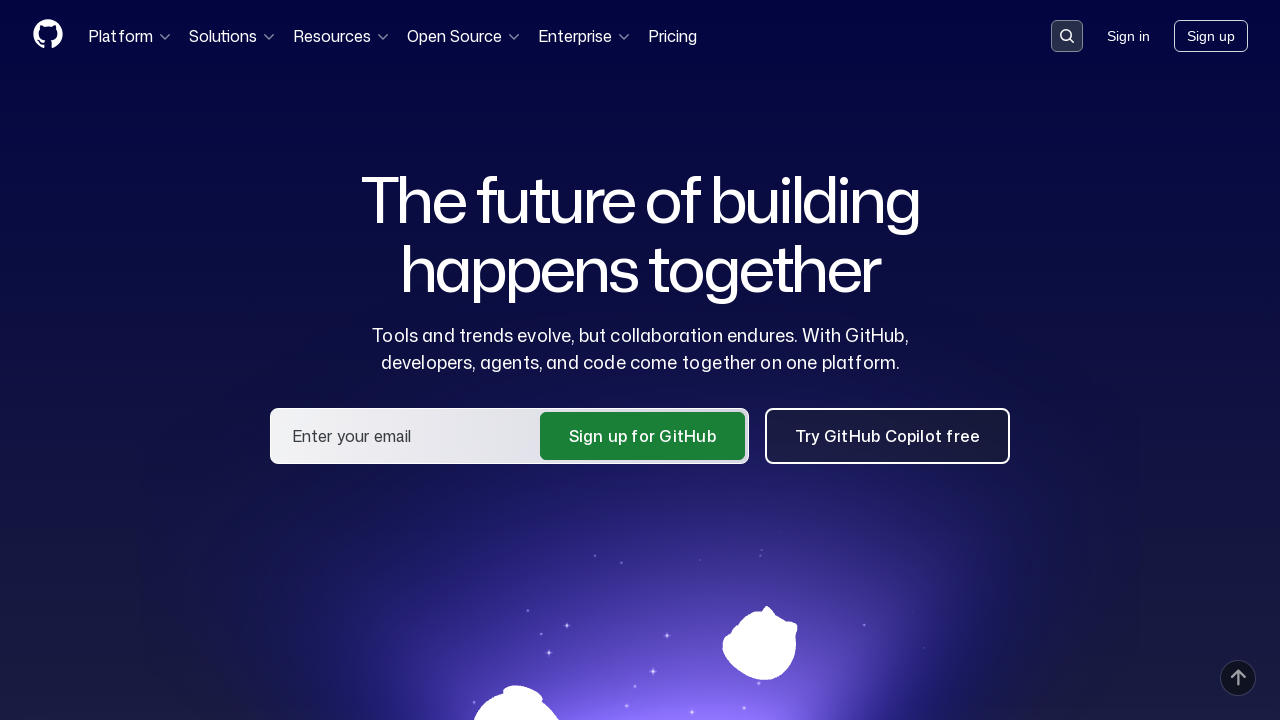

Verified page title contains 'GitHub'
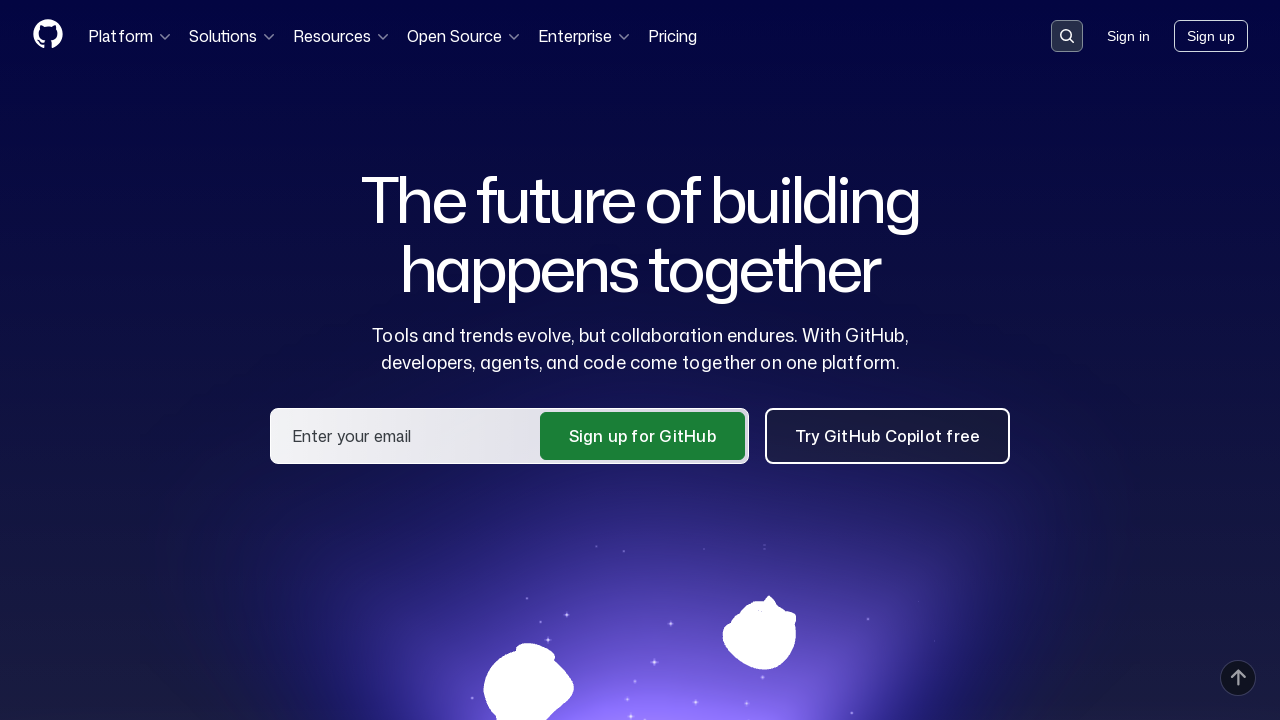

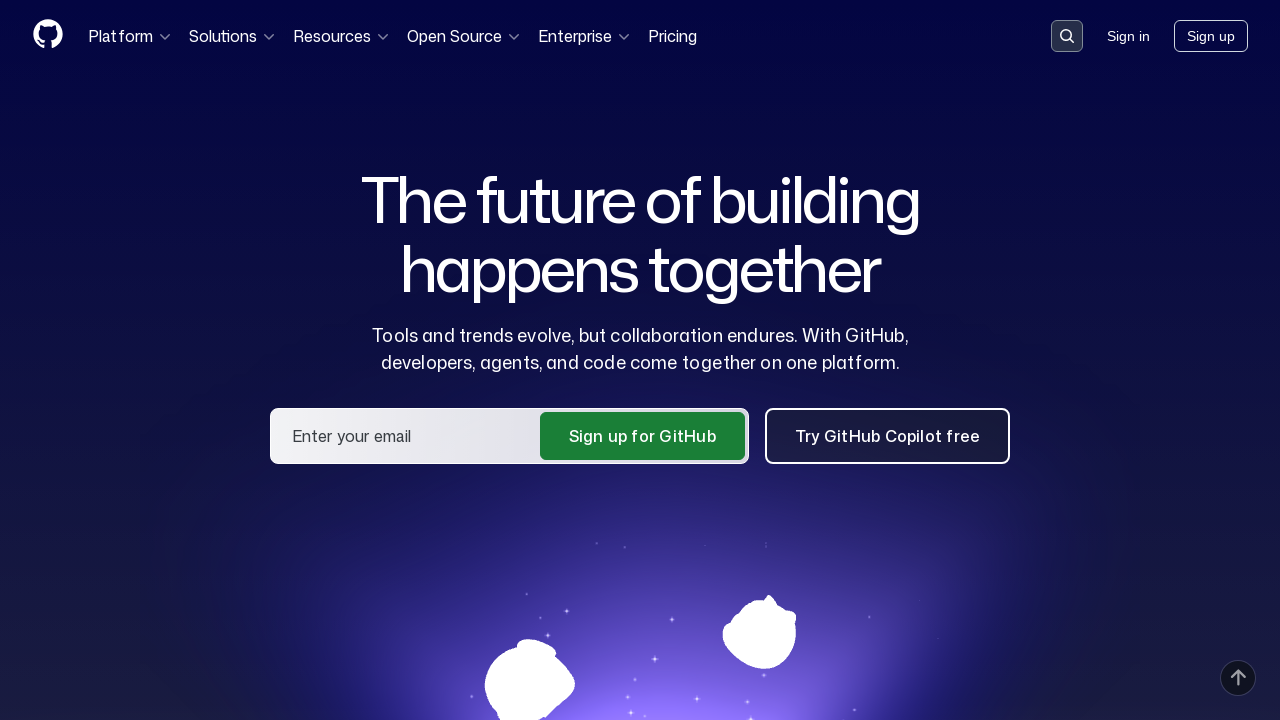